Tests clicking a button and performs multiple soft assertion style verifications on the appearing paragraph element

Starting URL: https://testeroprogramowania.github.io/selenium/wait2.html

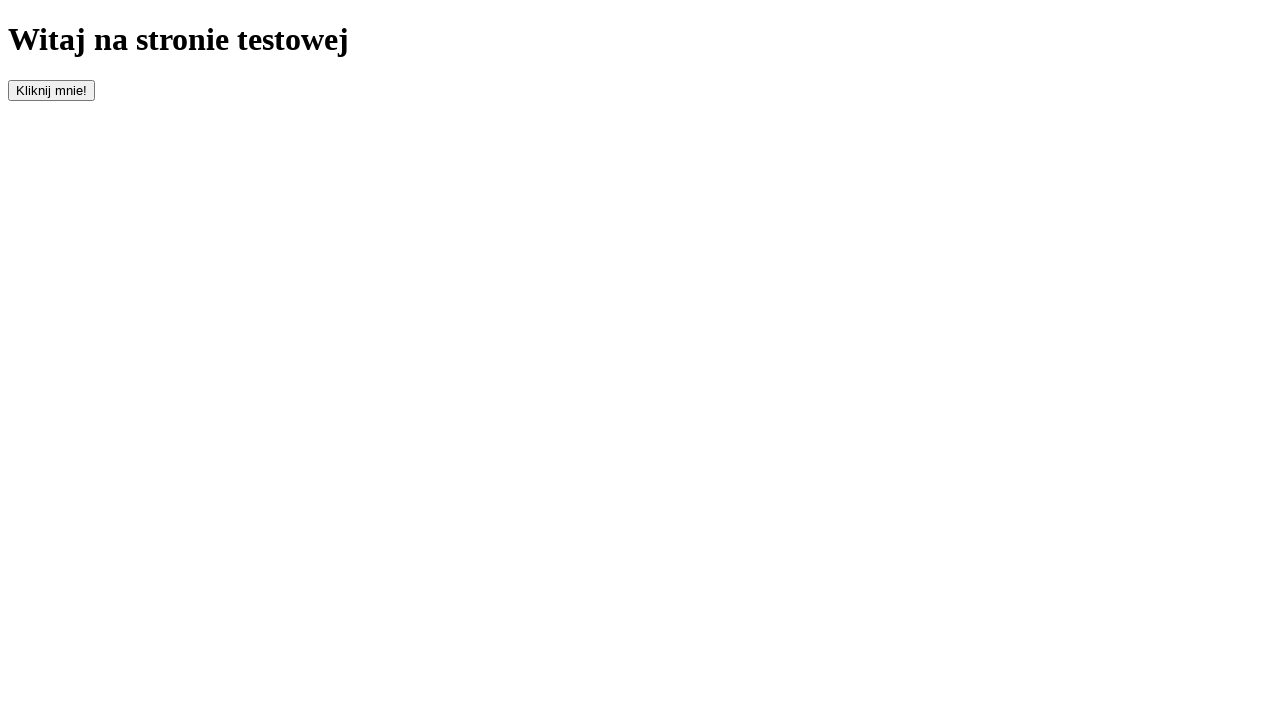

Clicked the 'clickOnMe' button to trigger paragraph appearance at (52, 90) on #clickOnMe
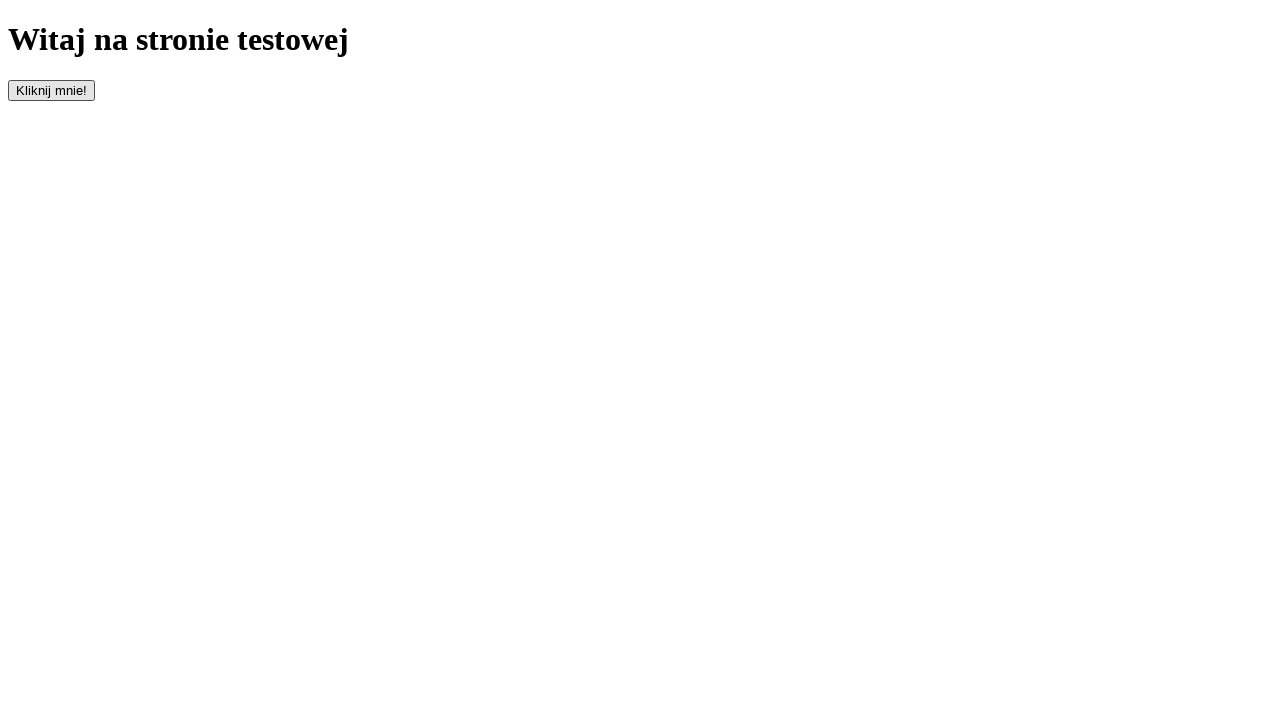

Waited for paragraph element to appear in DOM
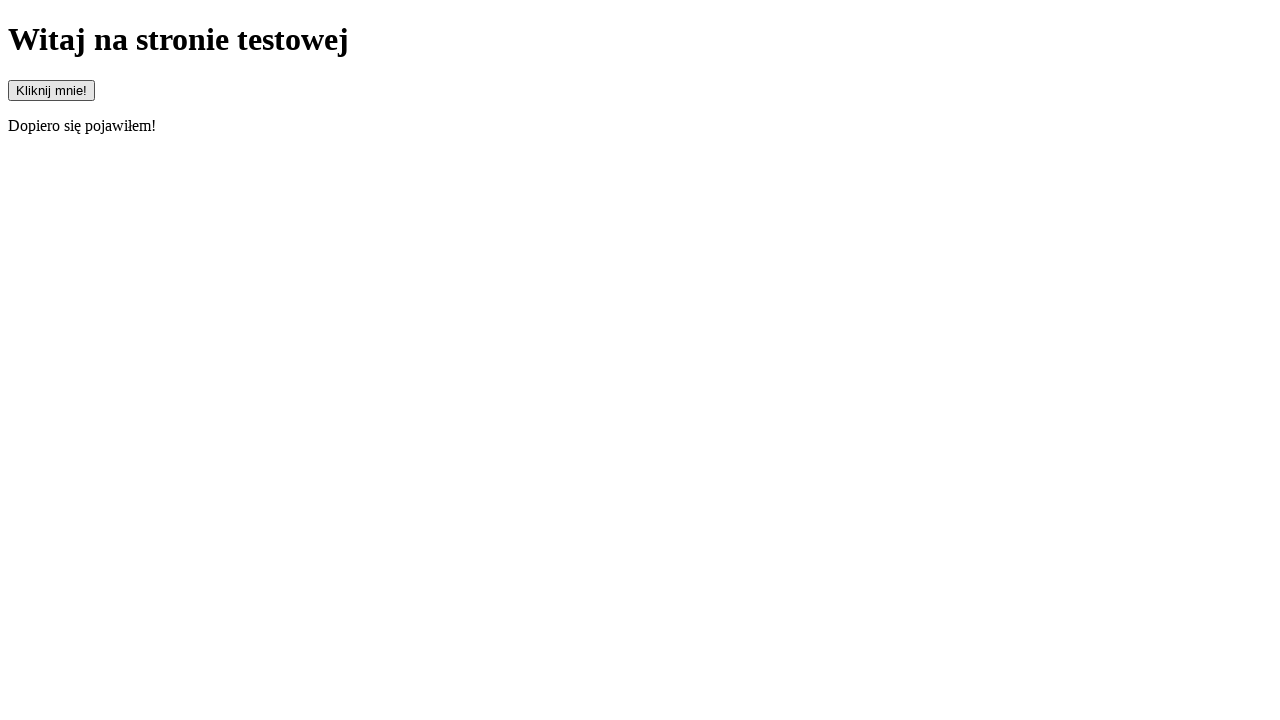

Located the paragraph element
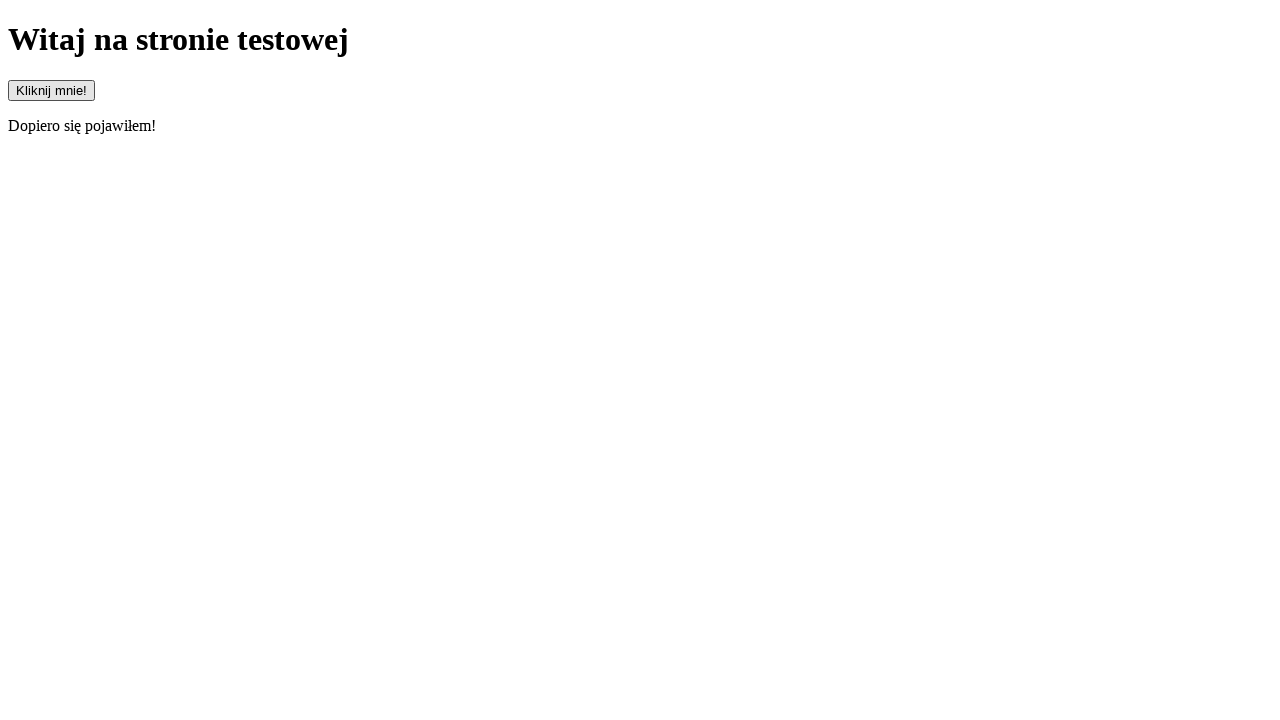

Asserted that paragraph is visible
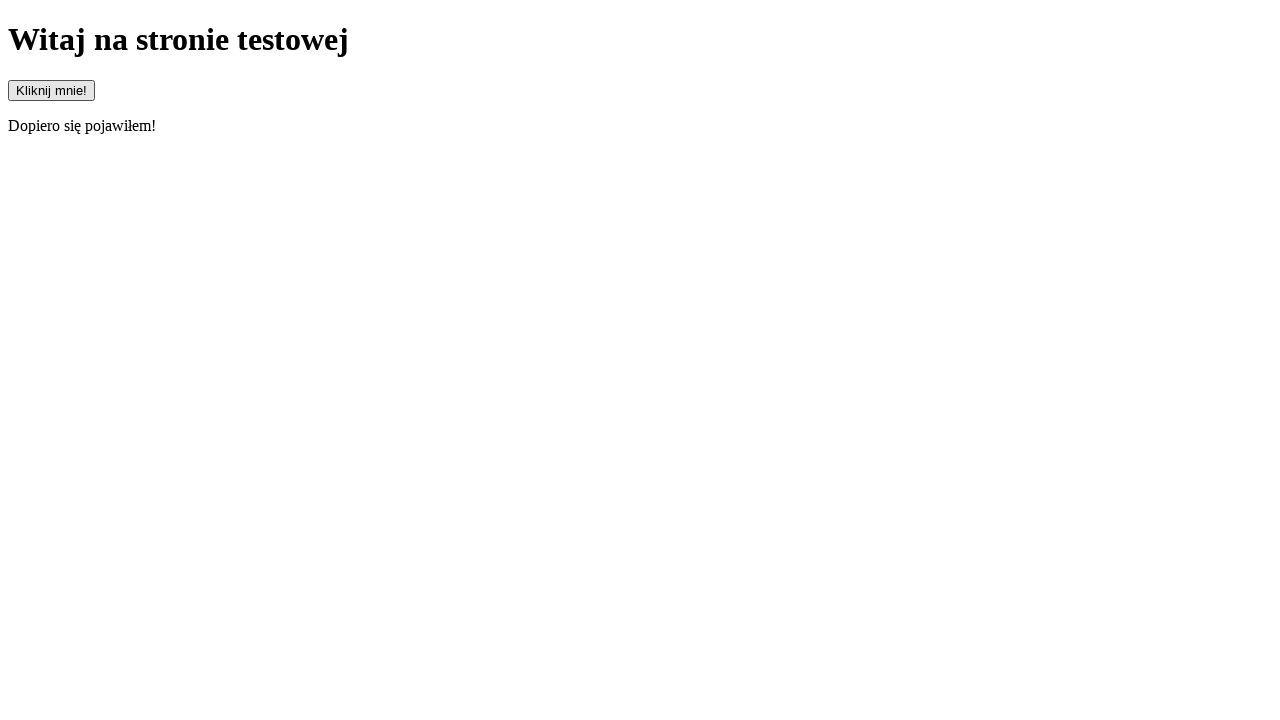

Retrieved paragraph text content
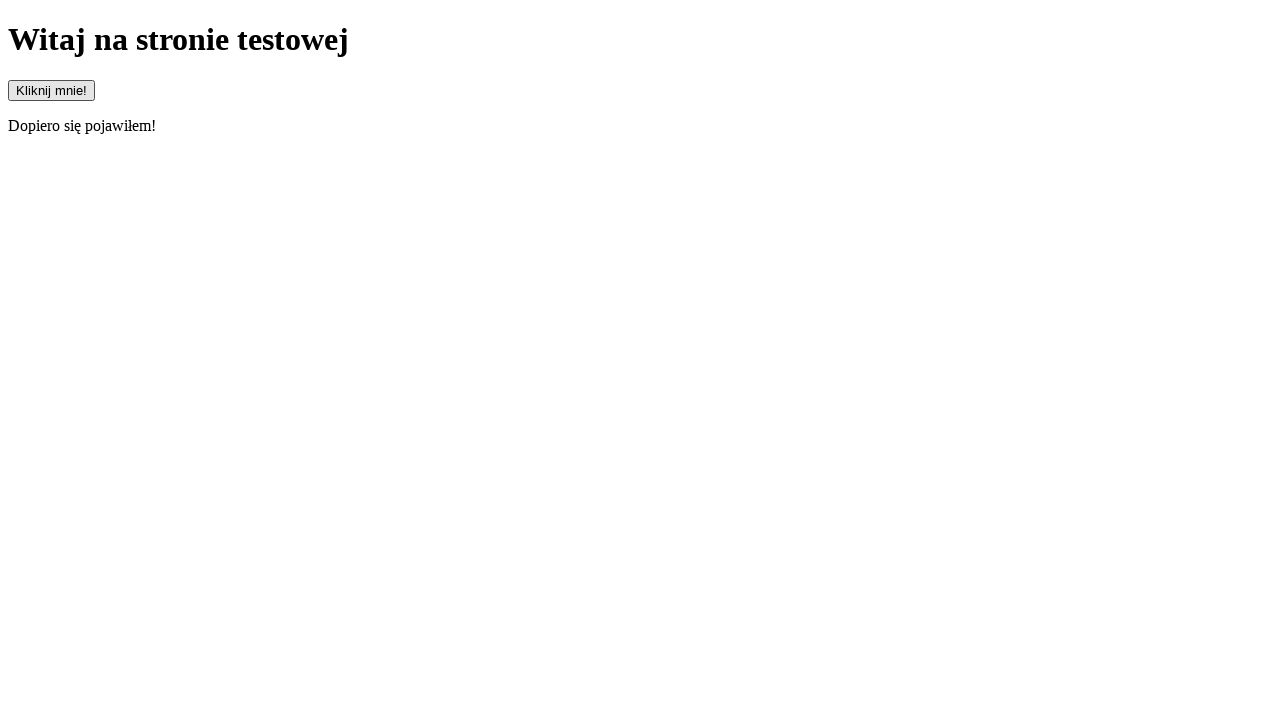

Asserted paragraph text equals 'Dopiero się pojawiłem!'
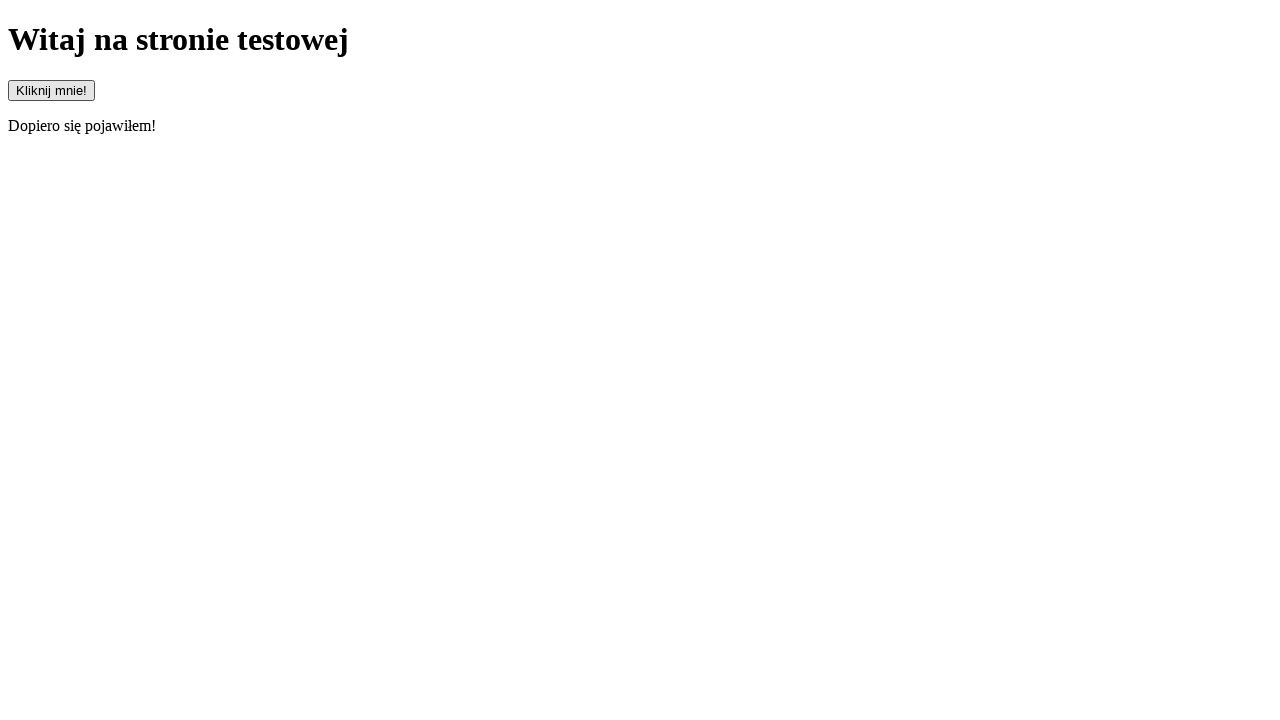

Asserted paragraph text starts with 'Dopiero'
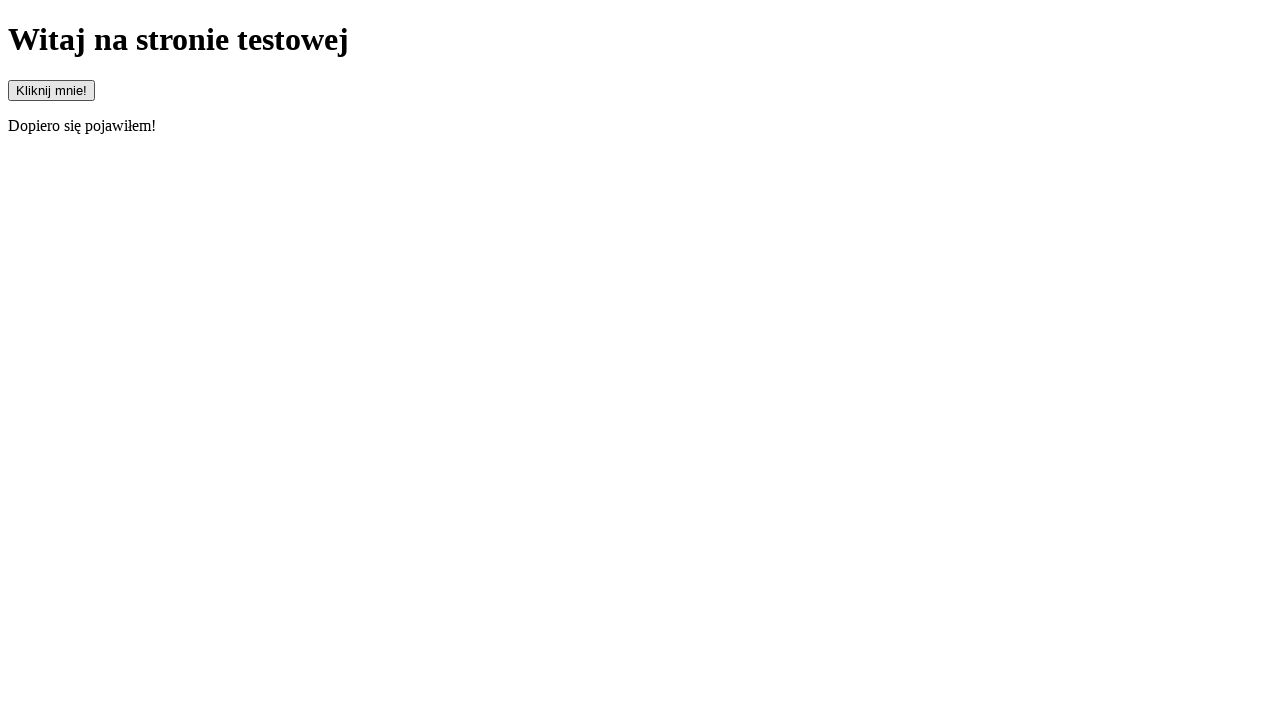

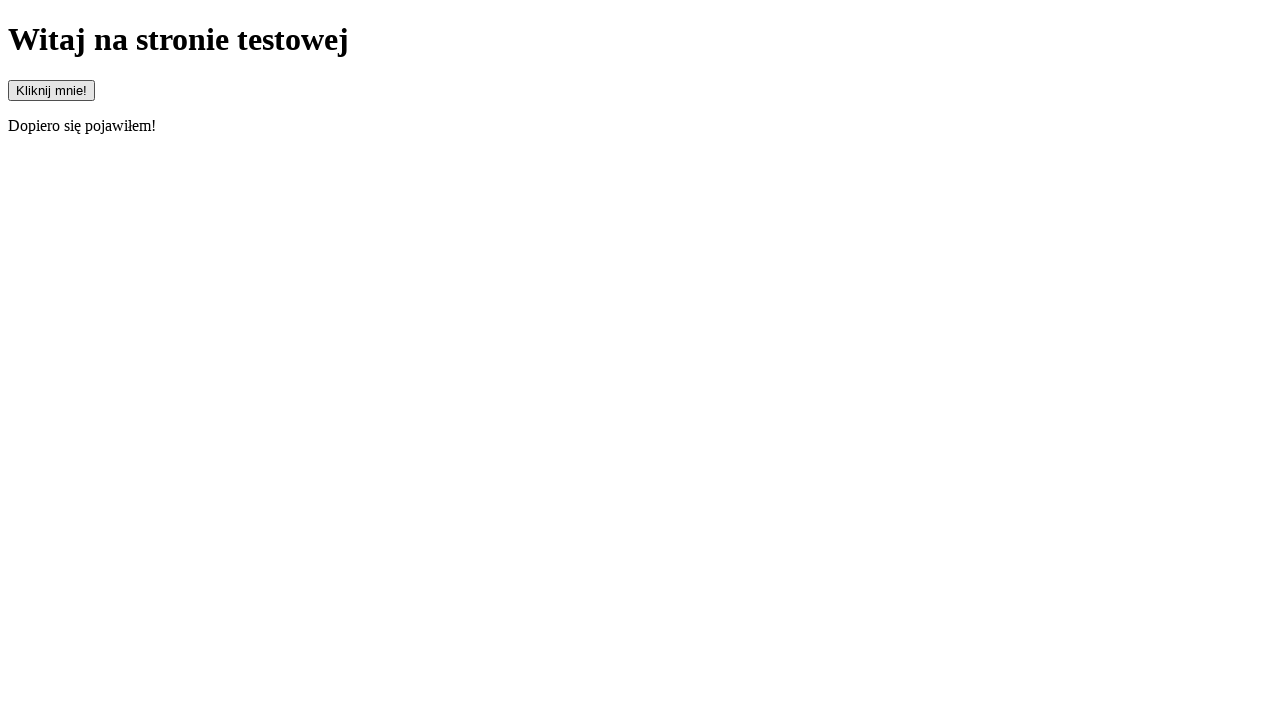